Tests the Python.org website search functionality by entering a search query and submitting the search form

Starting URL: https://python.org

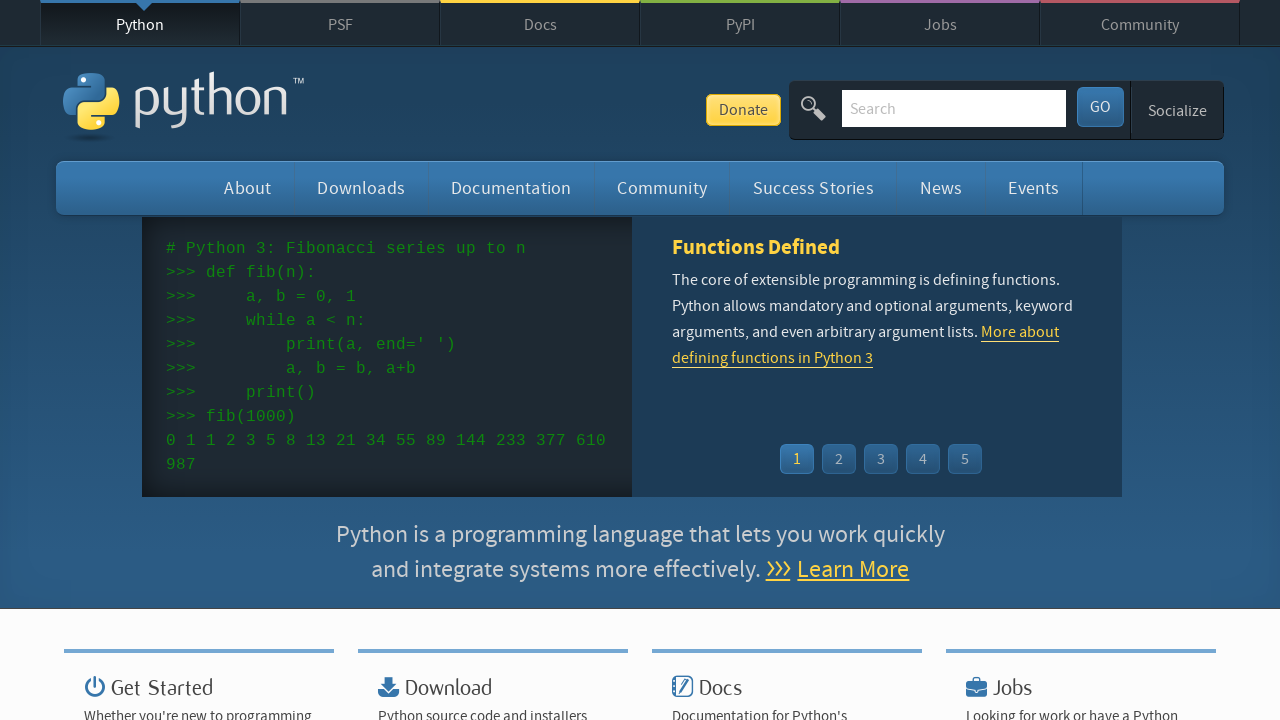

Located and cleared the search field on #id-search-field
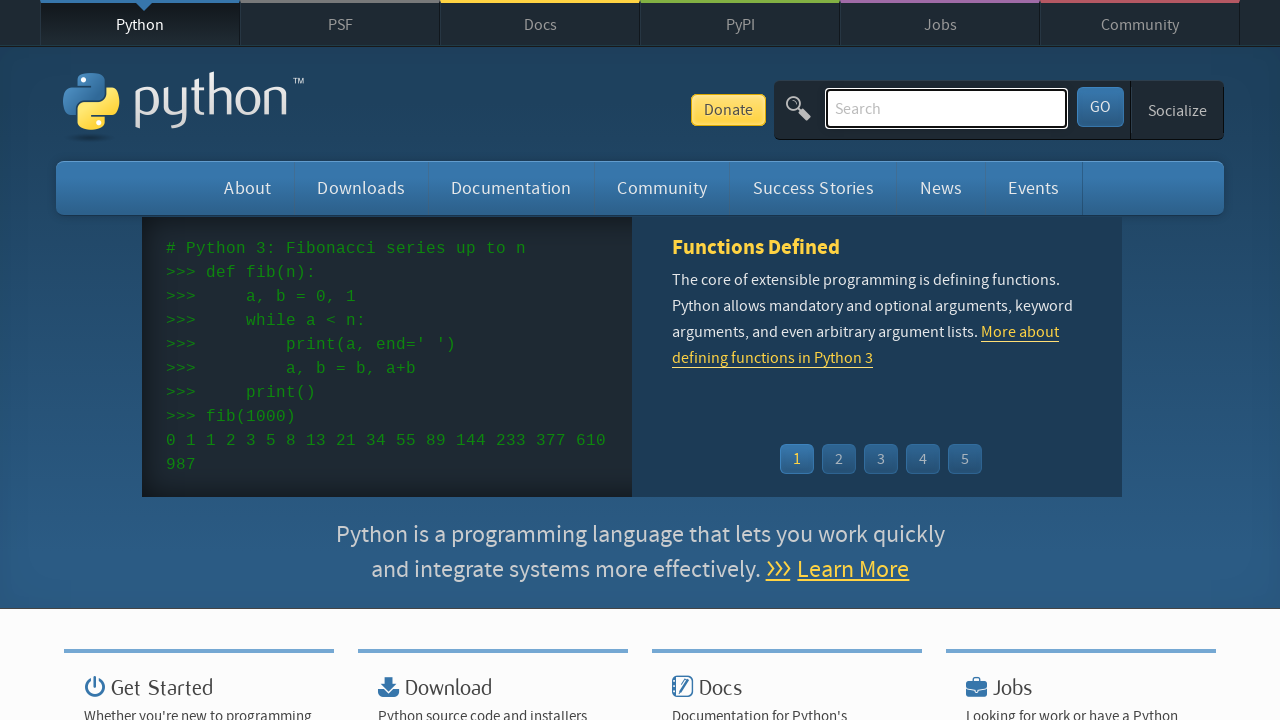

Entered 'Class datatype' into search field on #id-search-field
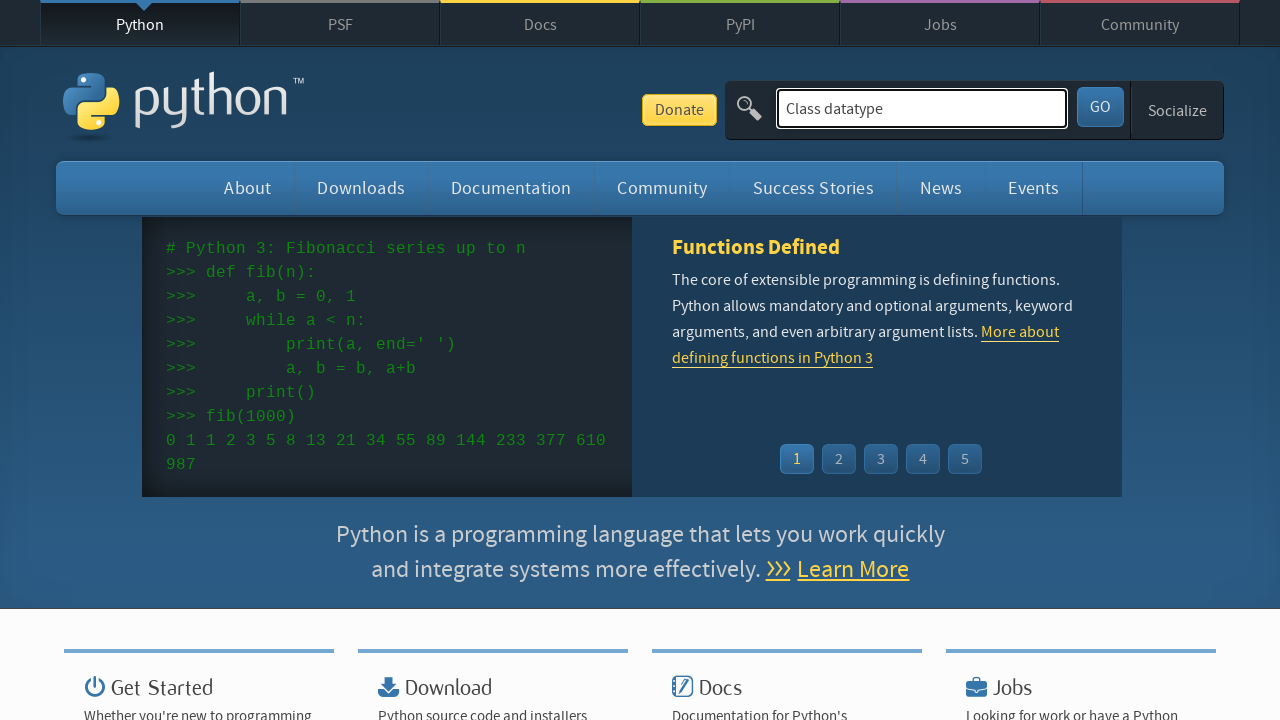

Clicked submit button to search at (1100, 107) on button[name='submit']
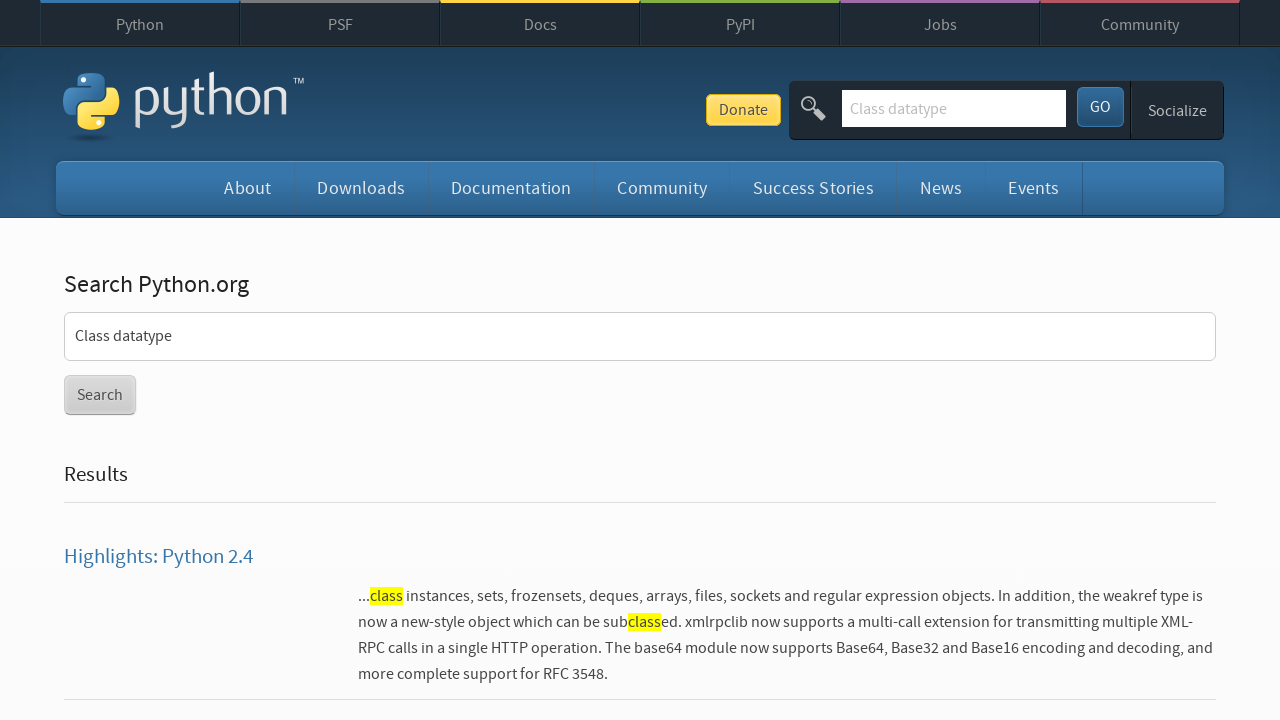

Search results page loaded
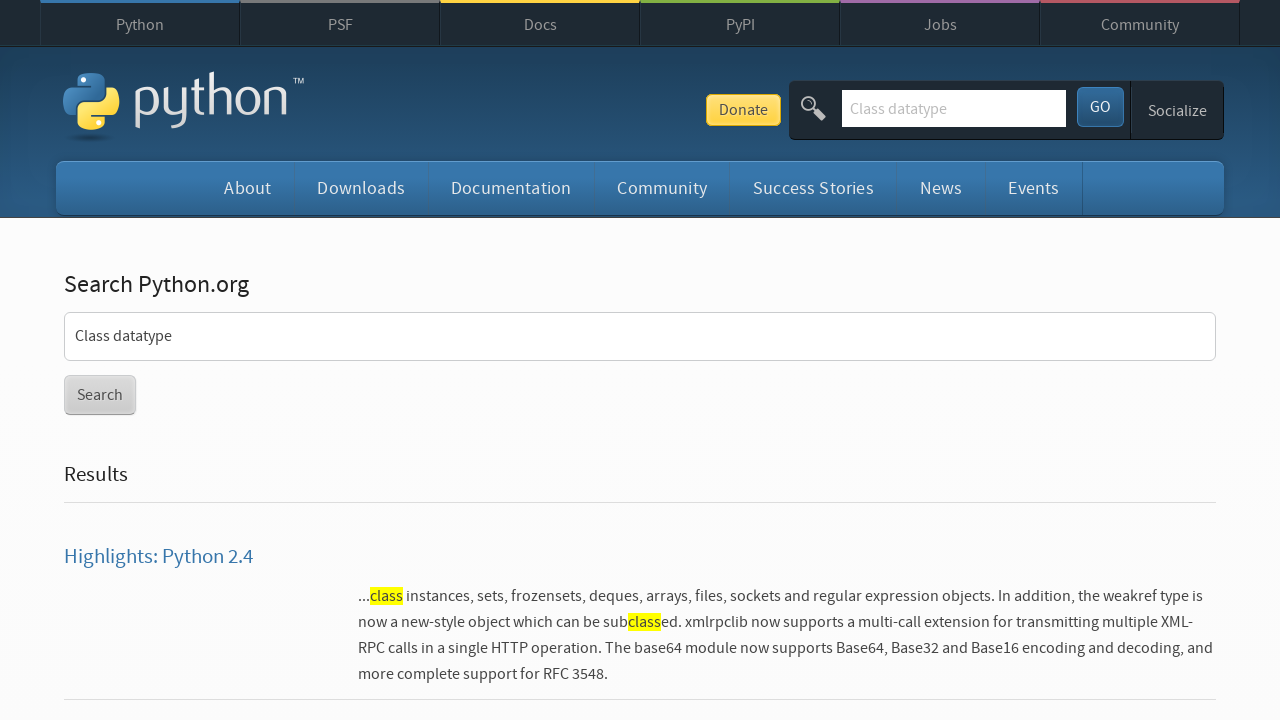

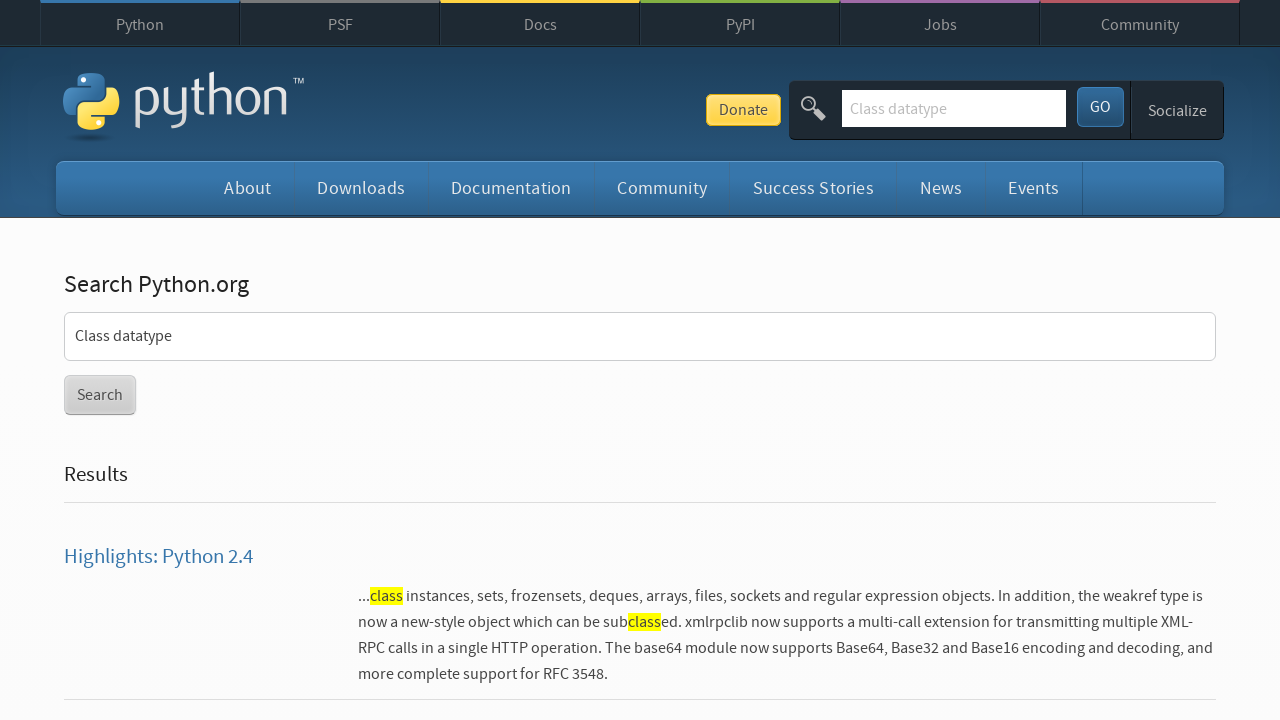